Tests registration form validation by entering an invalid phone number with insufficient digits and verifying the phone number length error message

Starting URL: https://alada.vn/tai-khoan/dang-ky.html

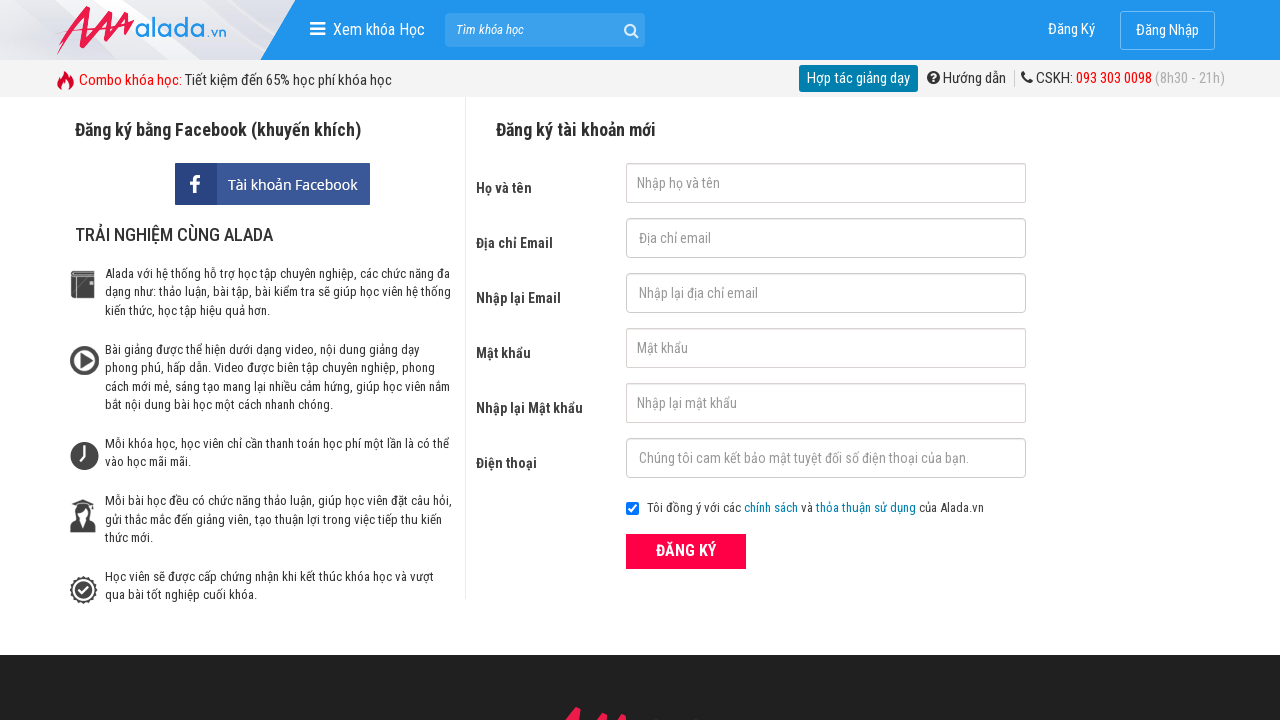

Filled first name field with 'Chang' on //input[@id='txtFirstname']
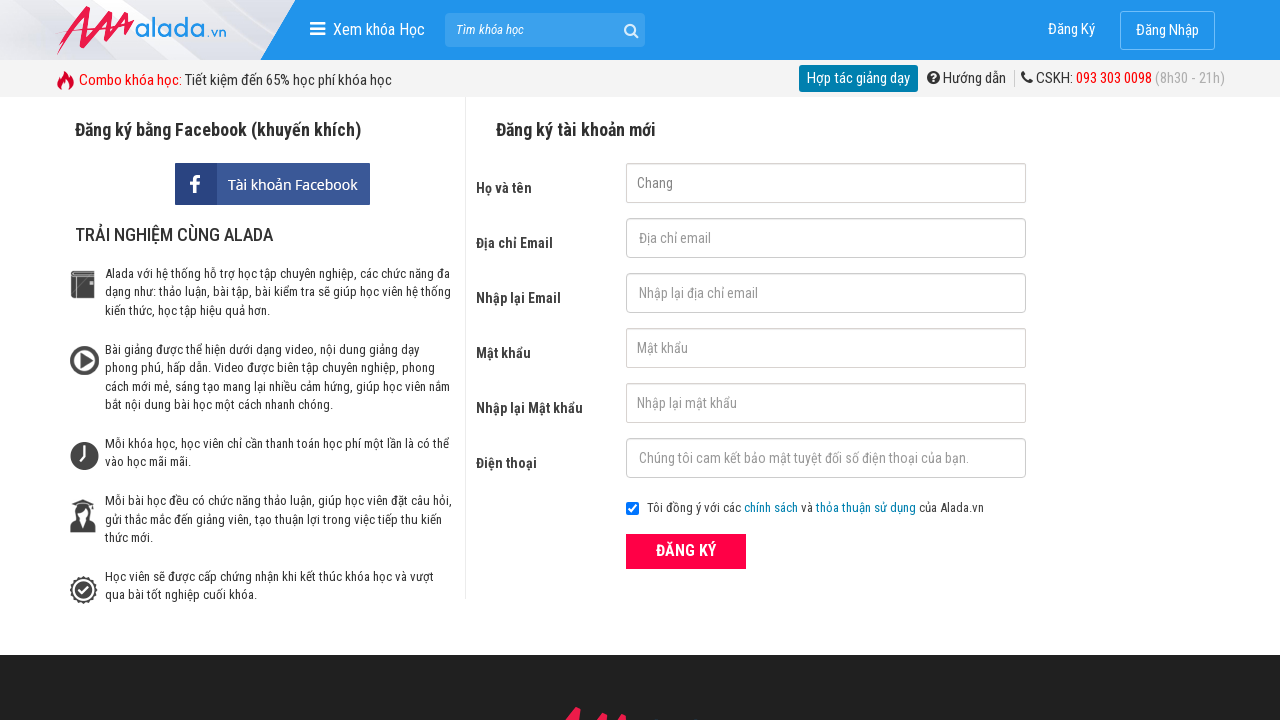

Filled email field with 'changhtt@icetea.com' on //input[@id='txtEmail']
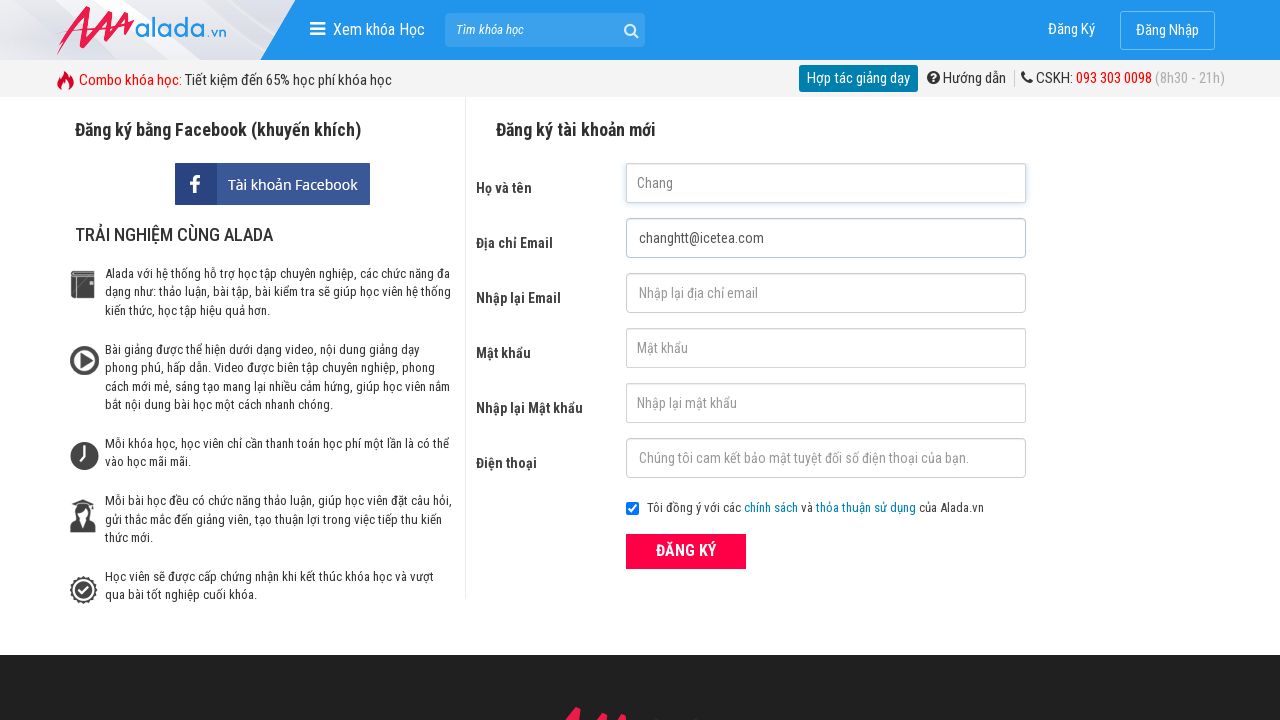

Filled confirm email field with 'changhtt@icetea.com' on //input[@id='txtCEmail']
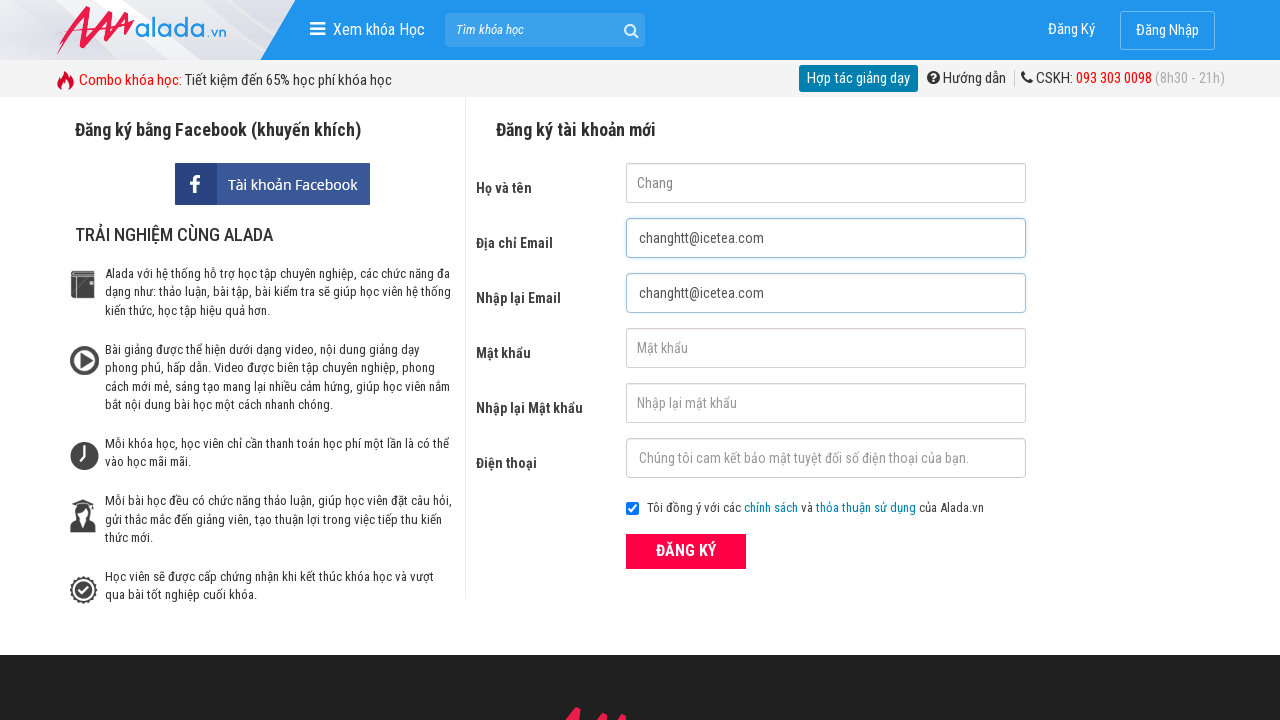

Filled password field with '123123' on //input[@id='txtPassword']
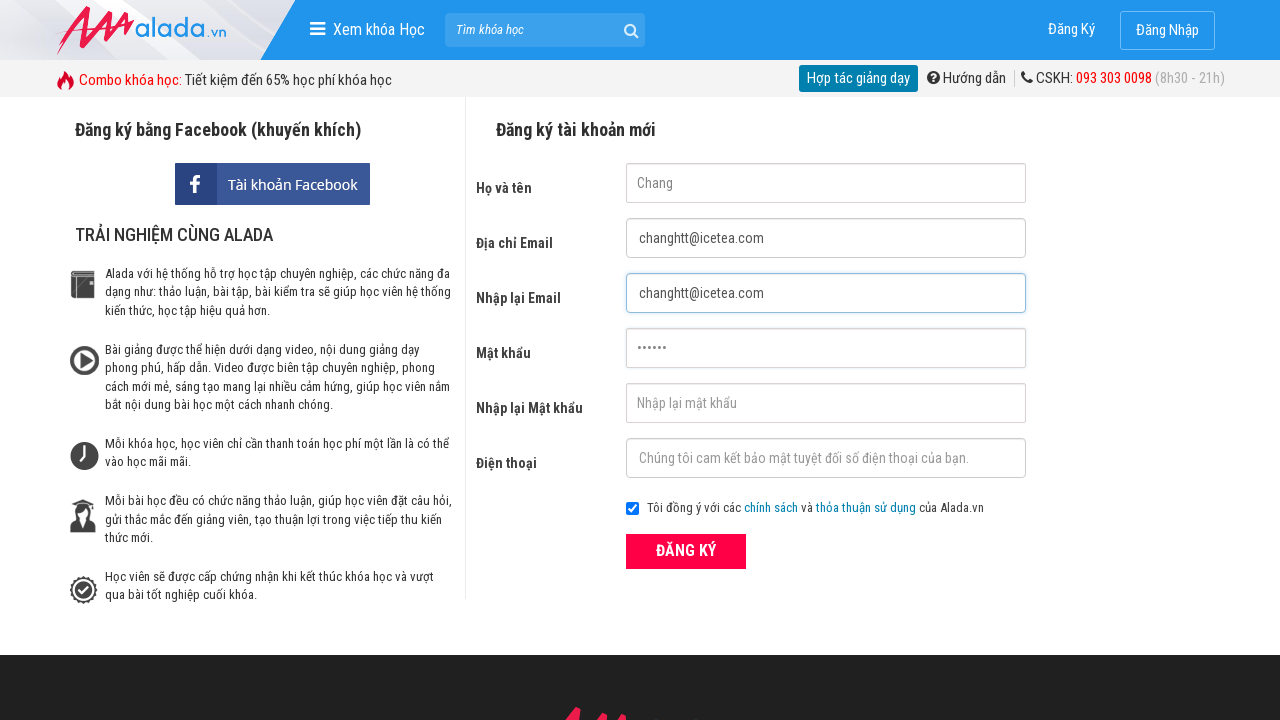

Filled confirm password field with '123123' on //input[@id='txtCPassword']
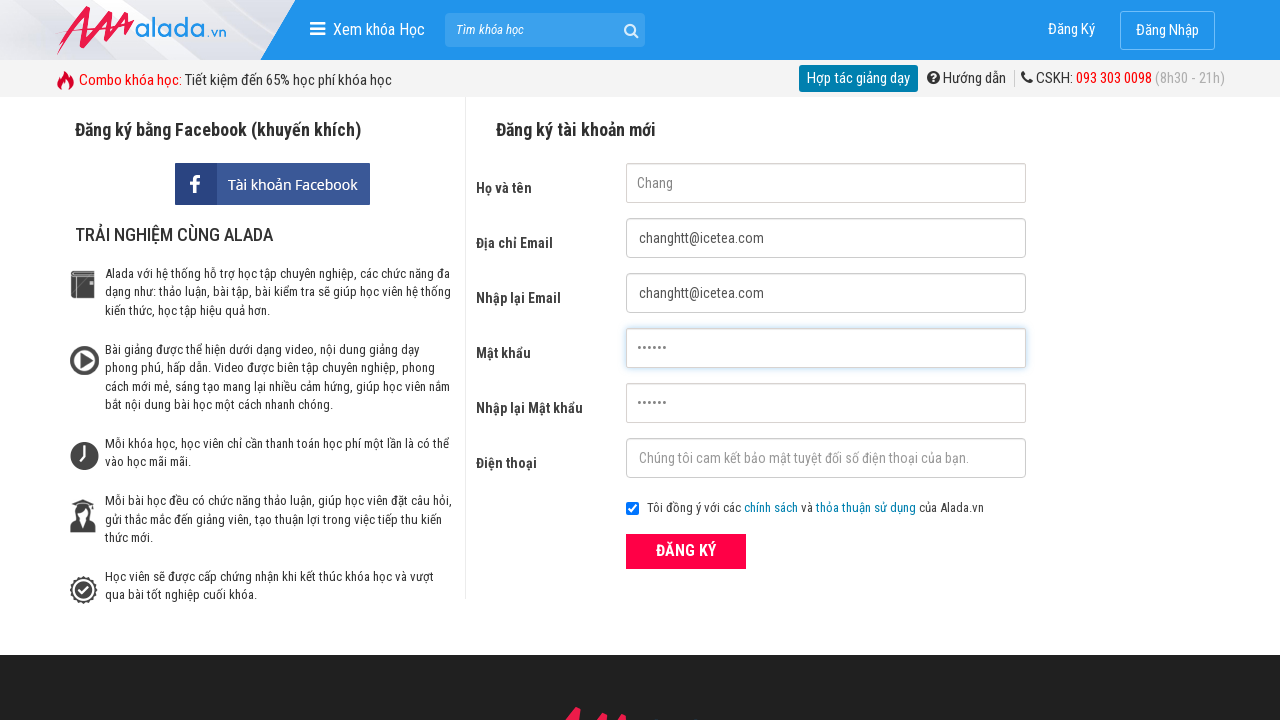

Filled phone number field with invalid number '0379423' (insufficient digits) on //input[@id='txtPhone']
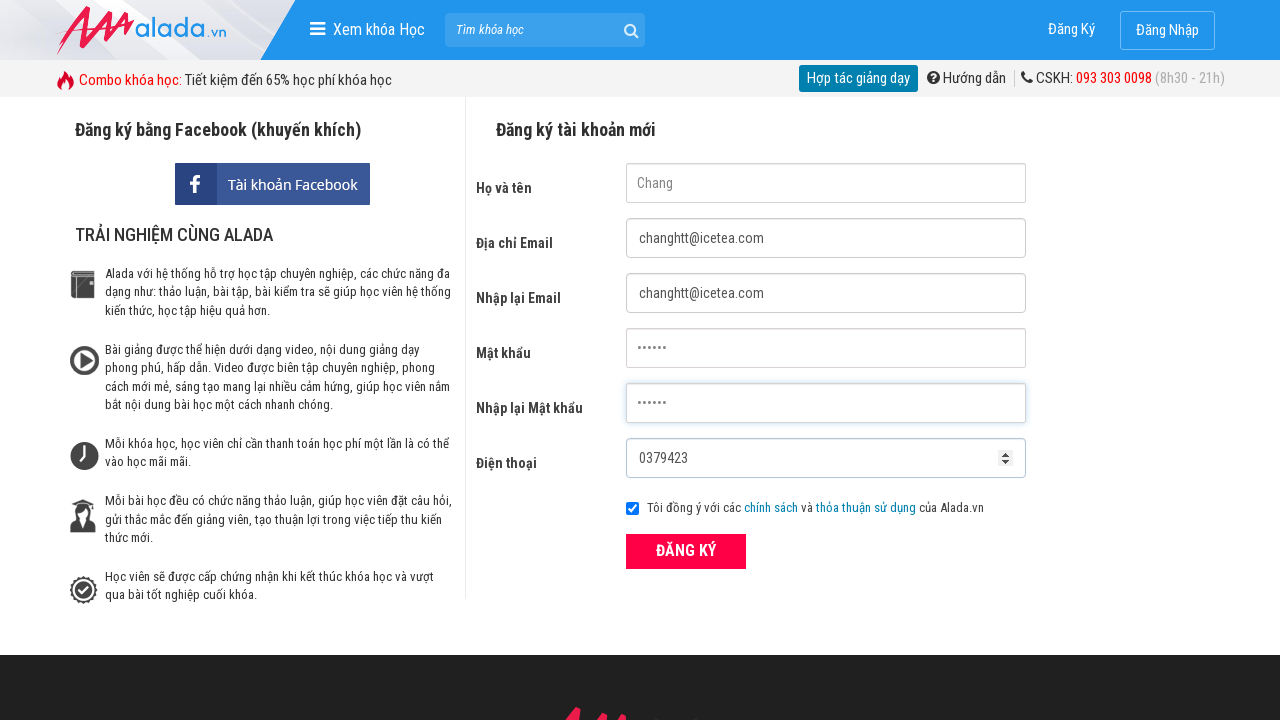

Clicked submit button to submit registration form at (686, 551) on xpath=//button[@class='btn_pink_sm fs16']
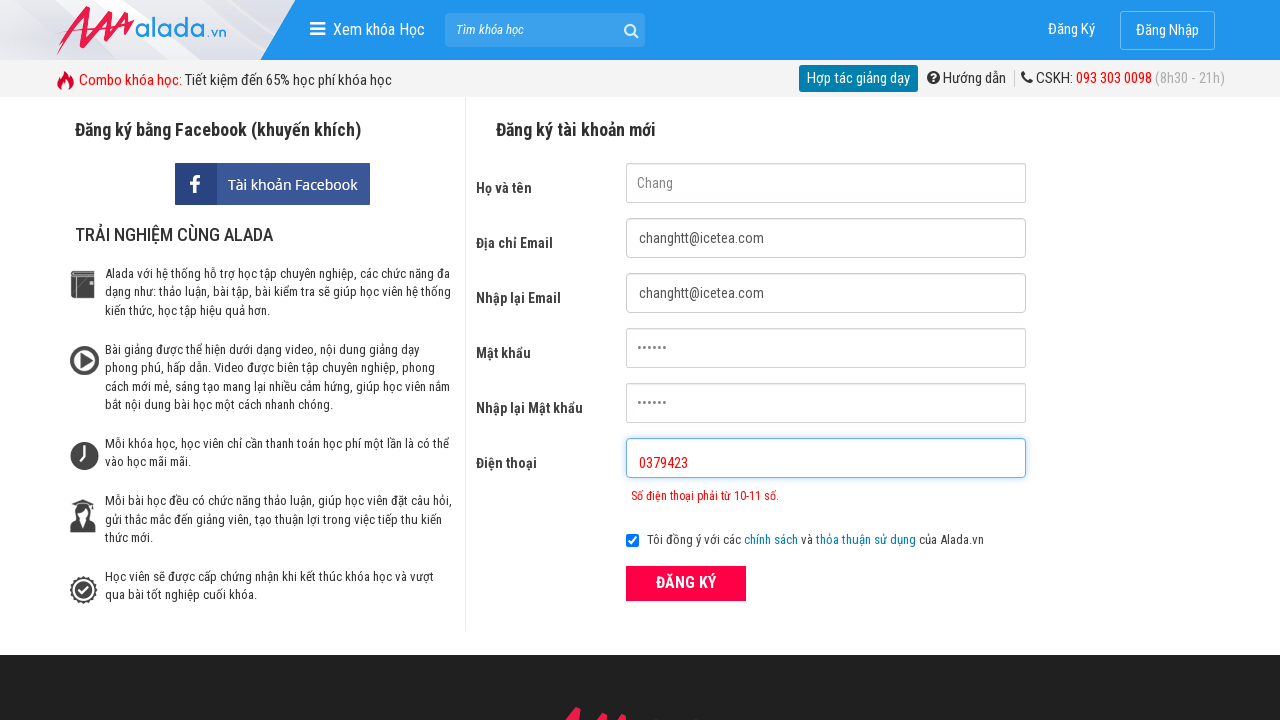

Verified phone number length error message appeared
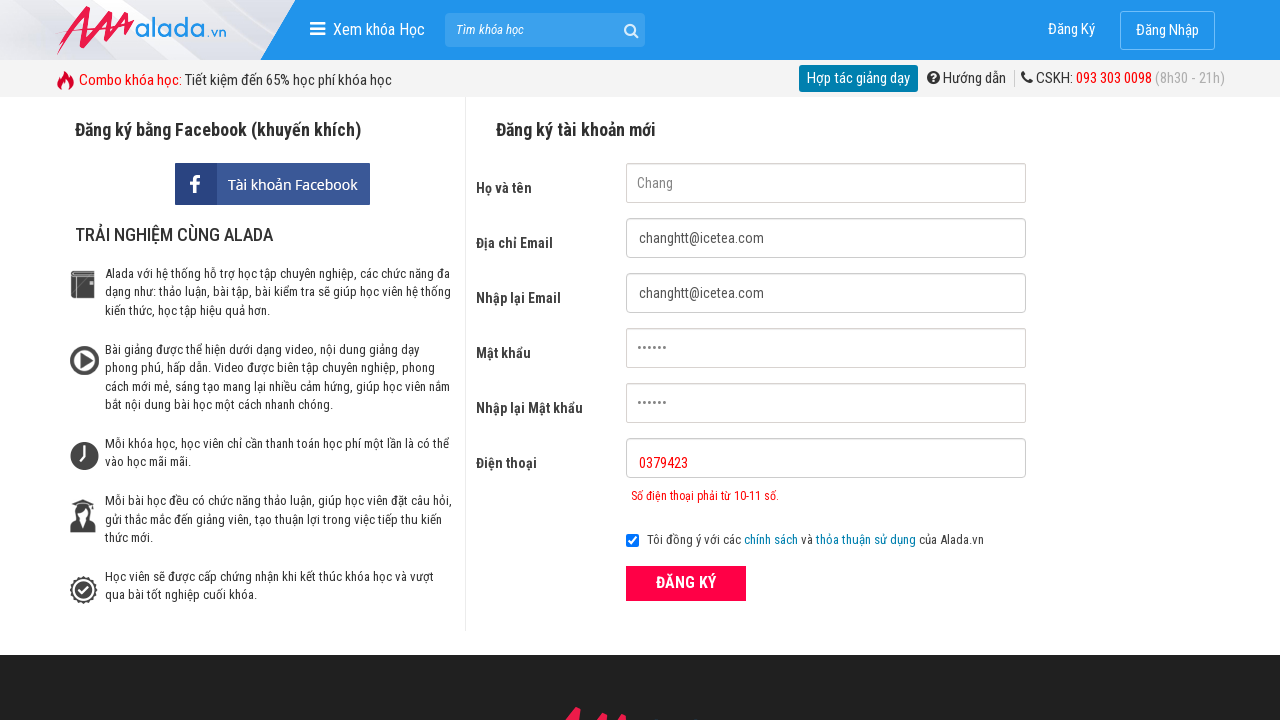

Cleared first name field on //input[@id='txtFirstname']
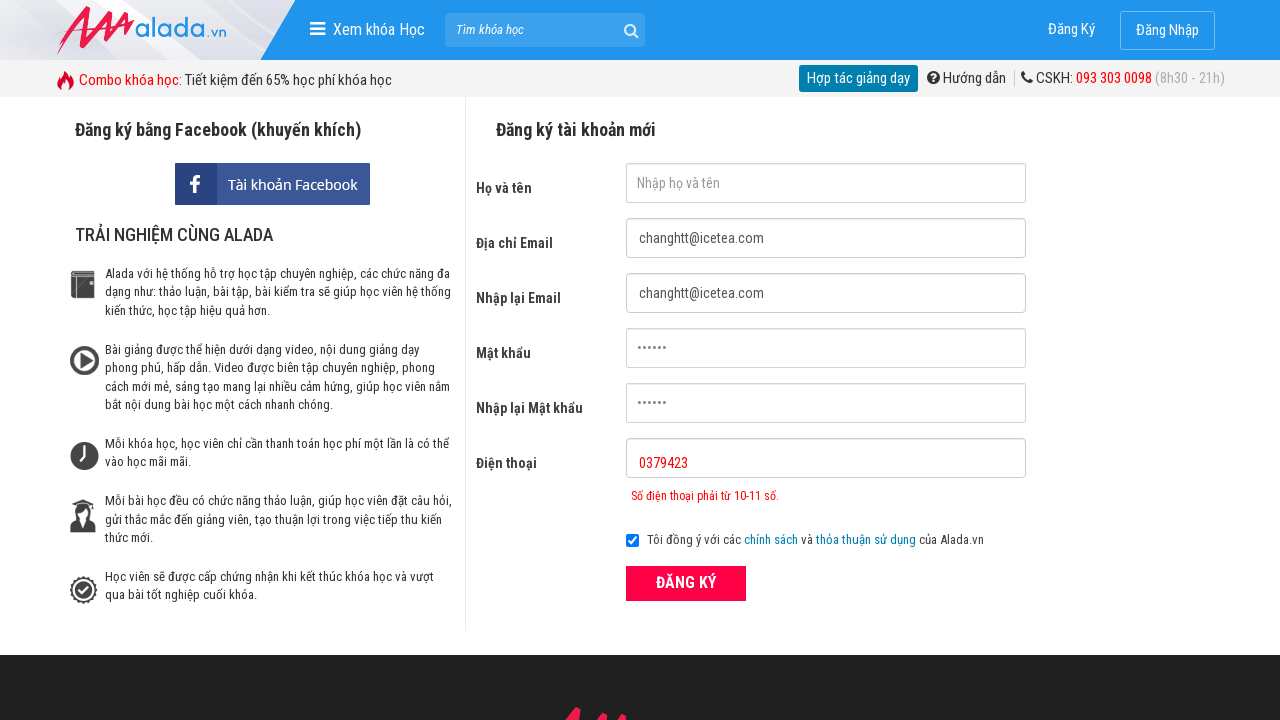

Cleared email field on //input[@id='txtEmail']
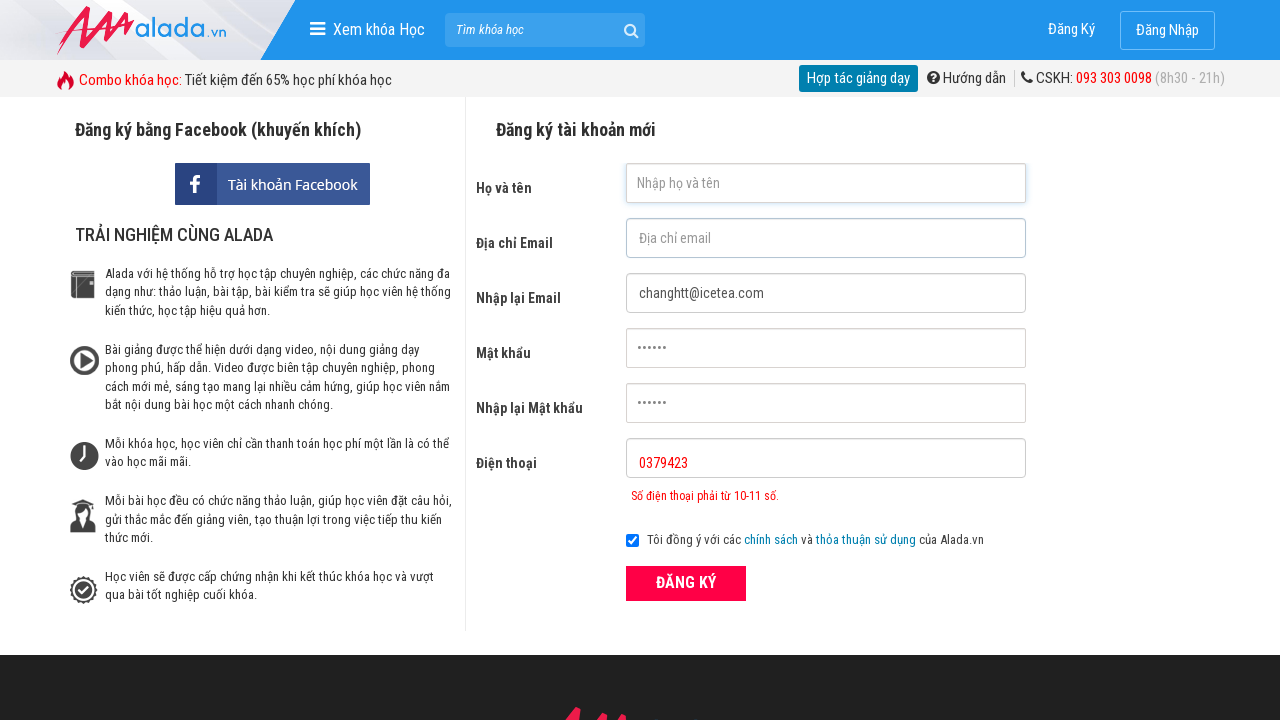

Cleared confirm email field on //input[@id='txtCEmail']
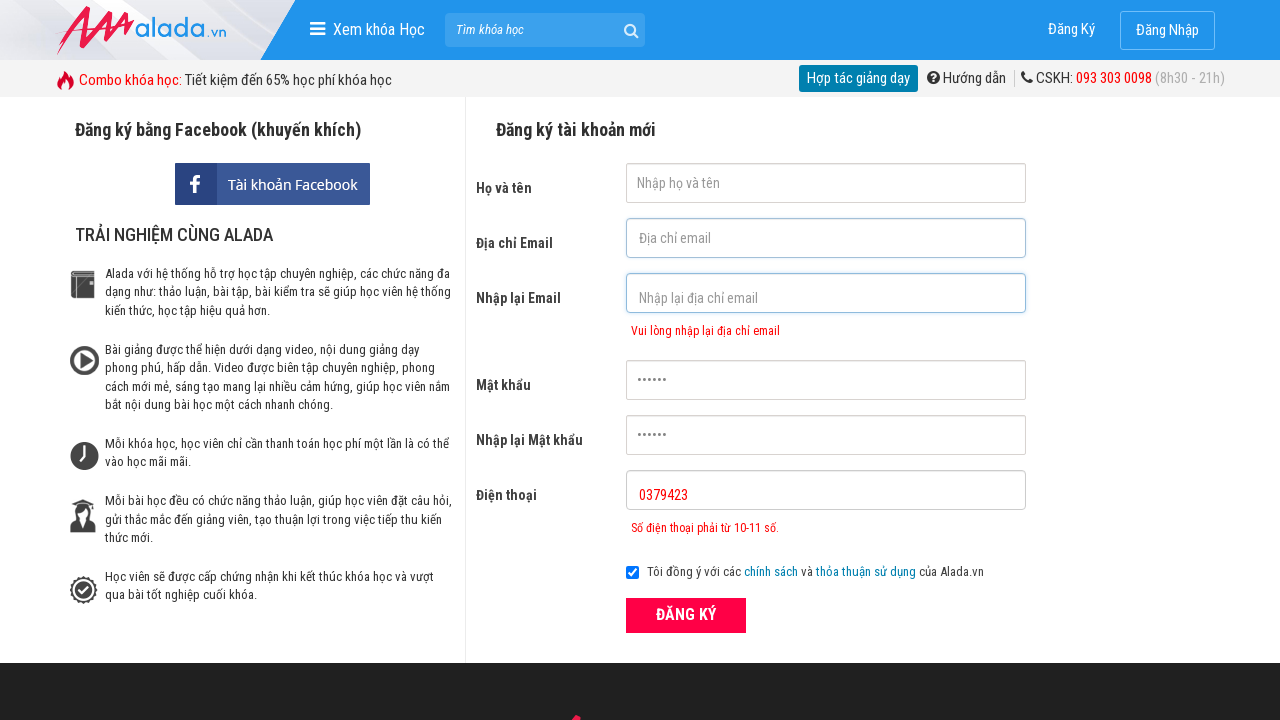

Cleared password field on //input[@id='txtPassword']
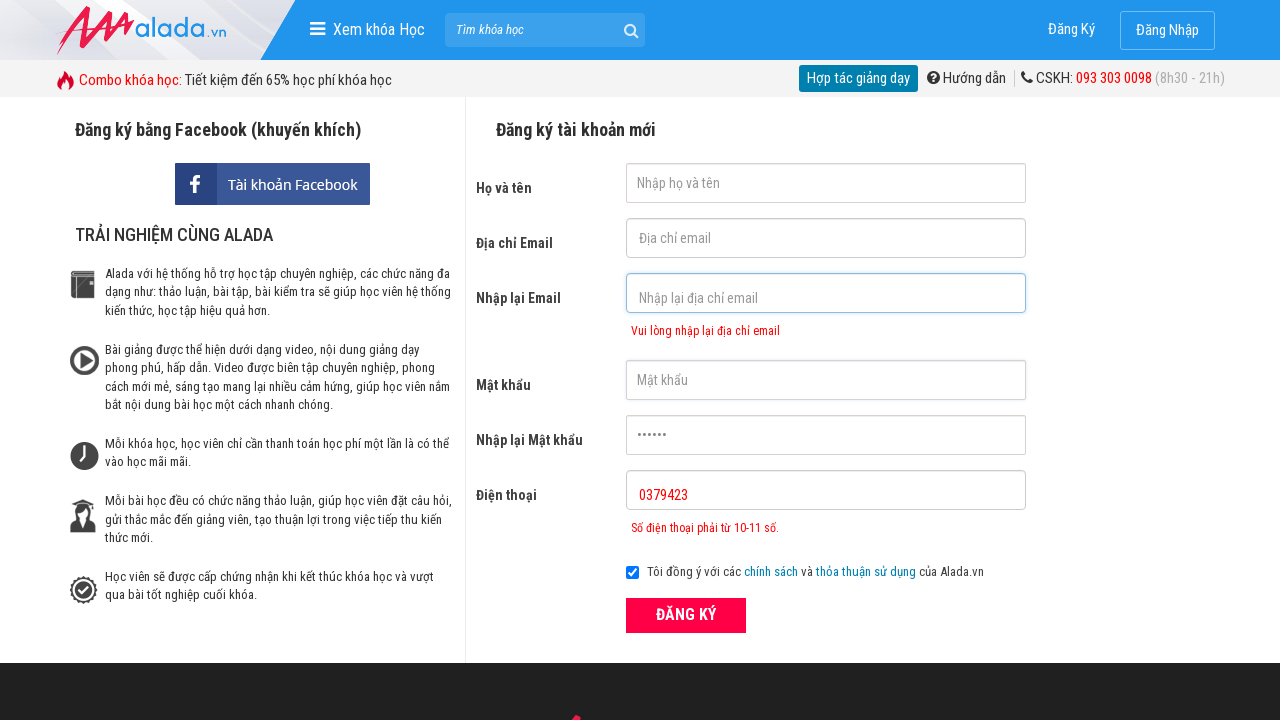

Cleared confirm password field on //input[@id='txtCPassword']
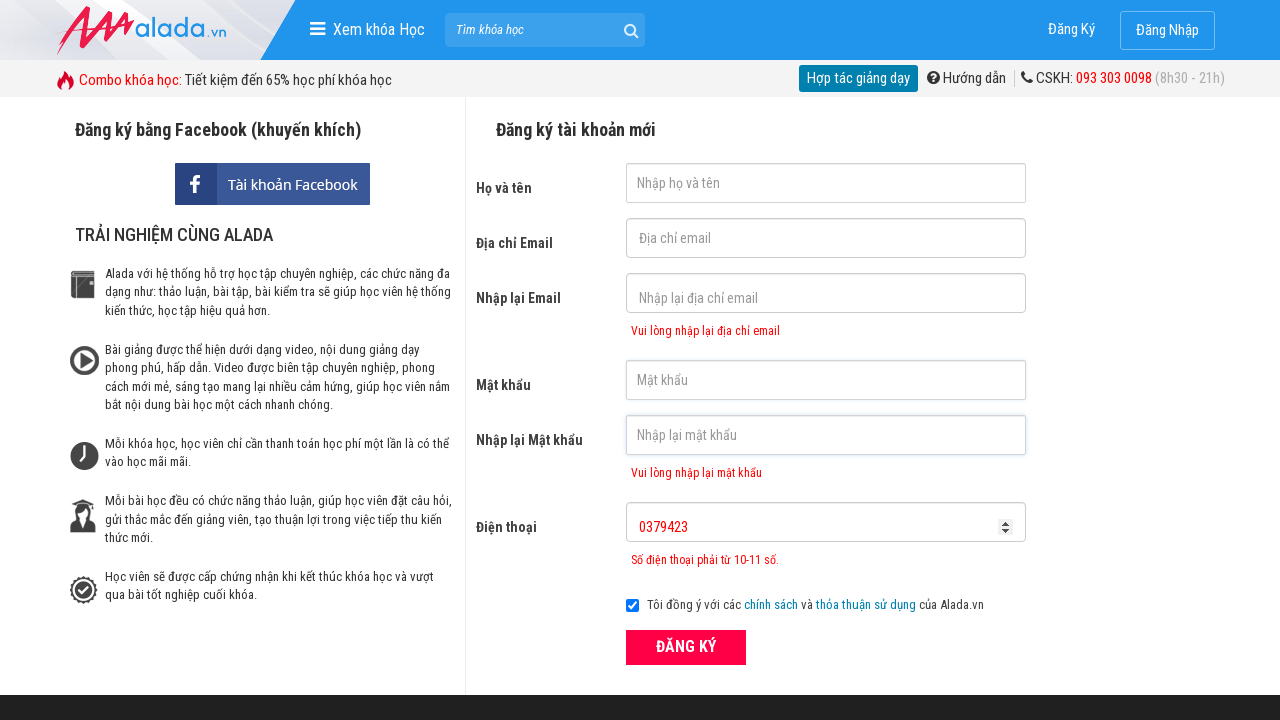

Cleared phone number field on //input[@id='txtPhone']
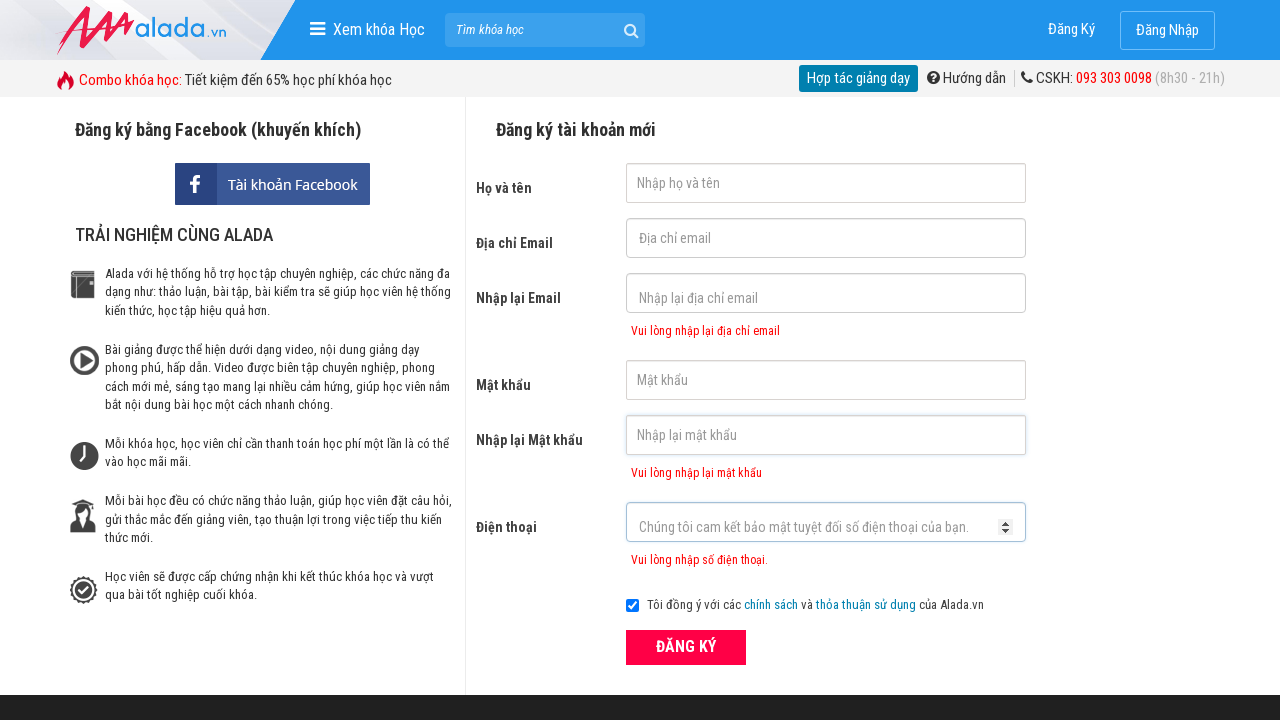

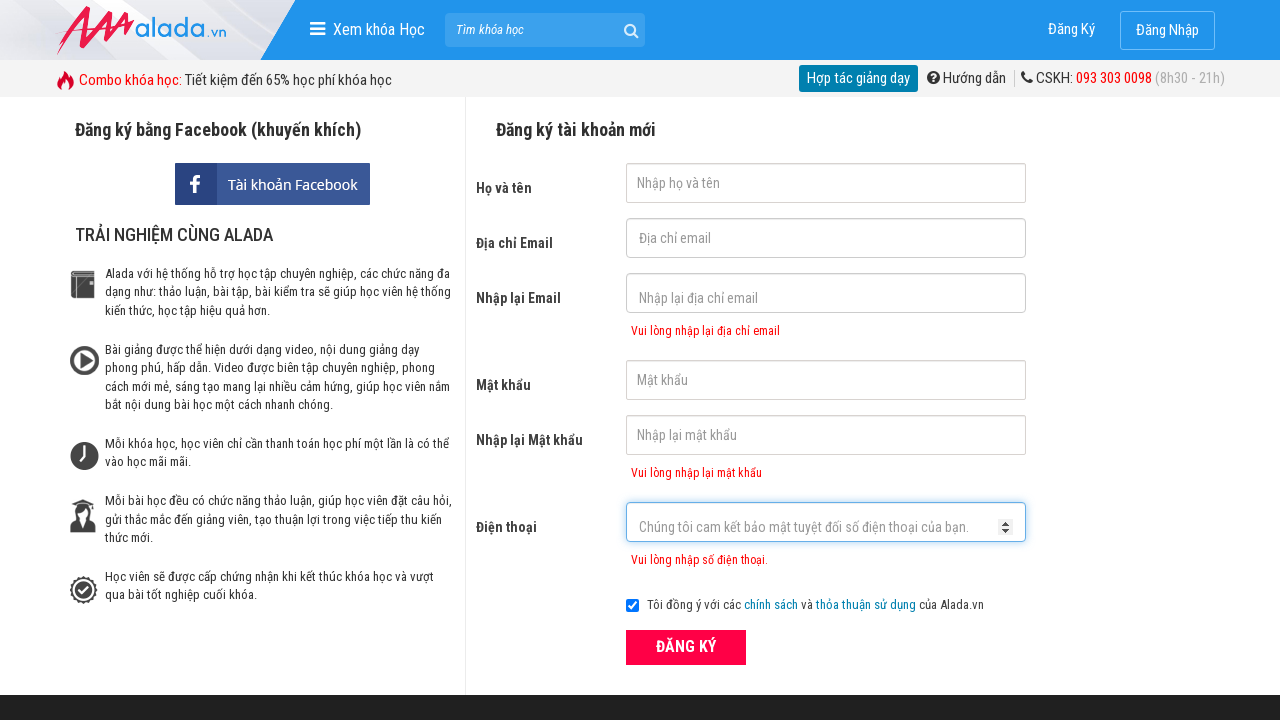